Tests alert handling functionality by entering a name and triggering an alert dialog, then accepting it

Starting URL: https://rahulshettyacademy.com/AutomationPractice/

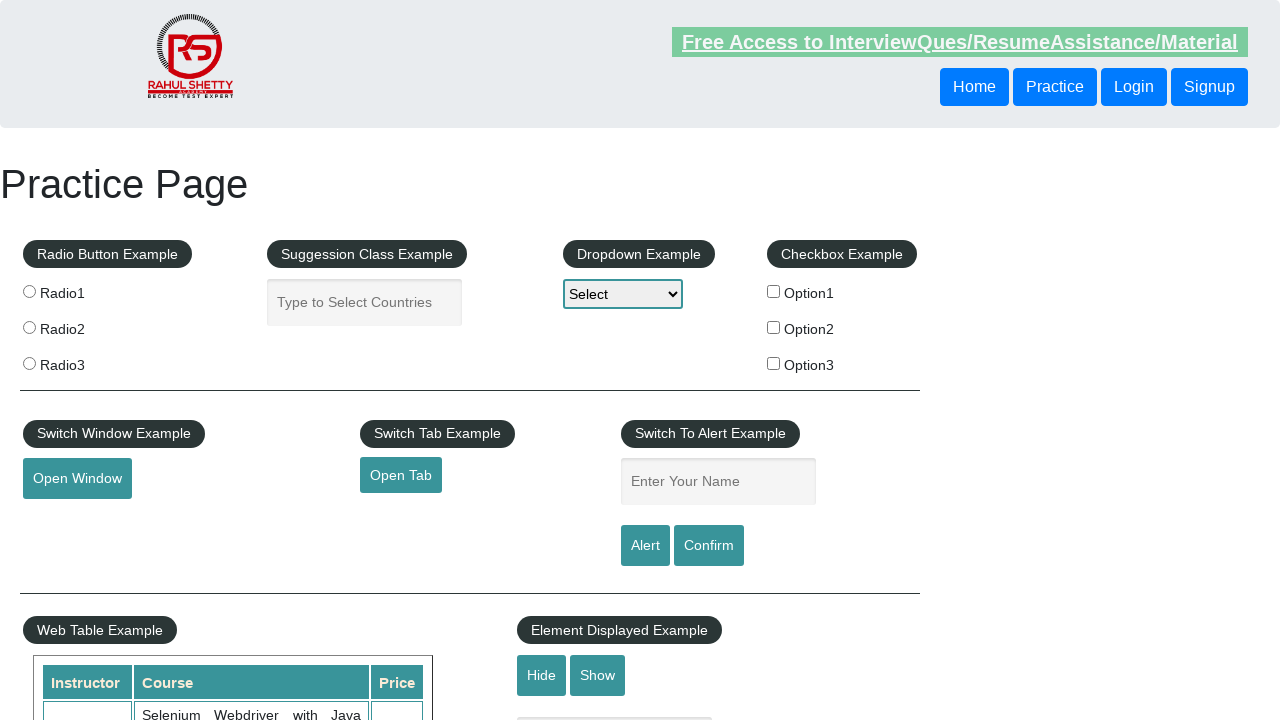

Filled name field with 'Swami' on #name
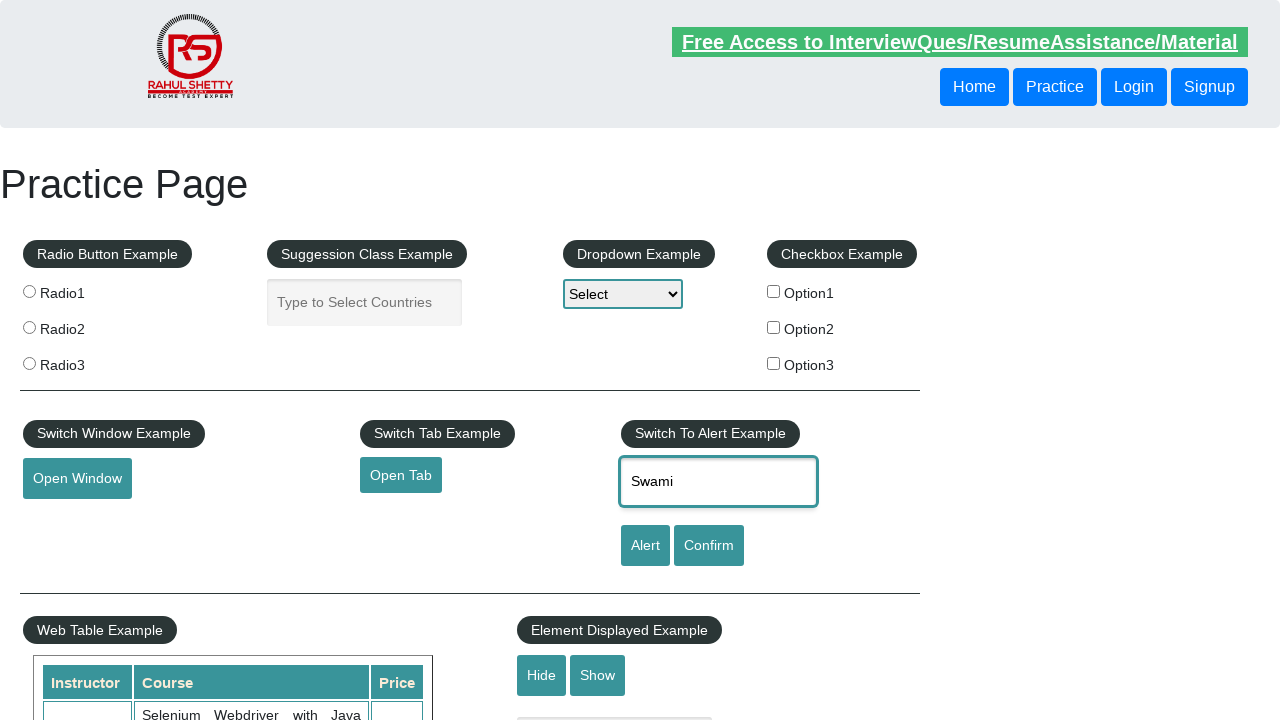

Clicked alert button to trigger alert dialog at (645, 546) on #alertbtn
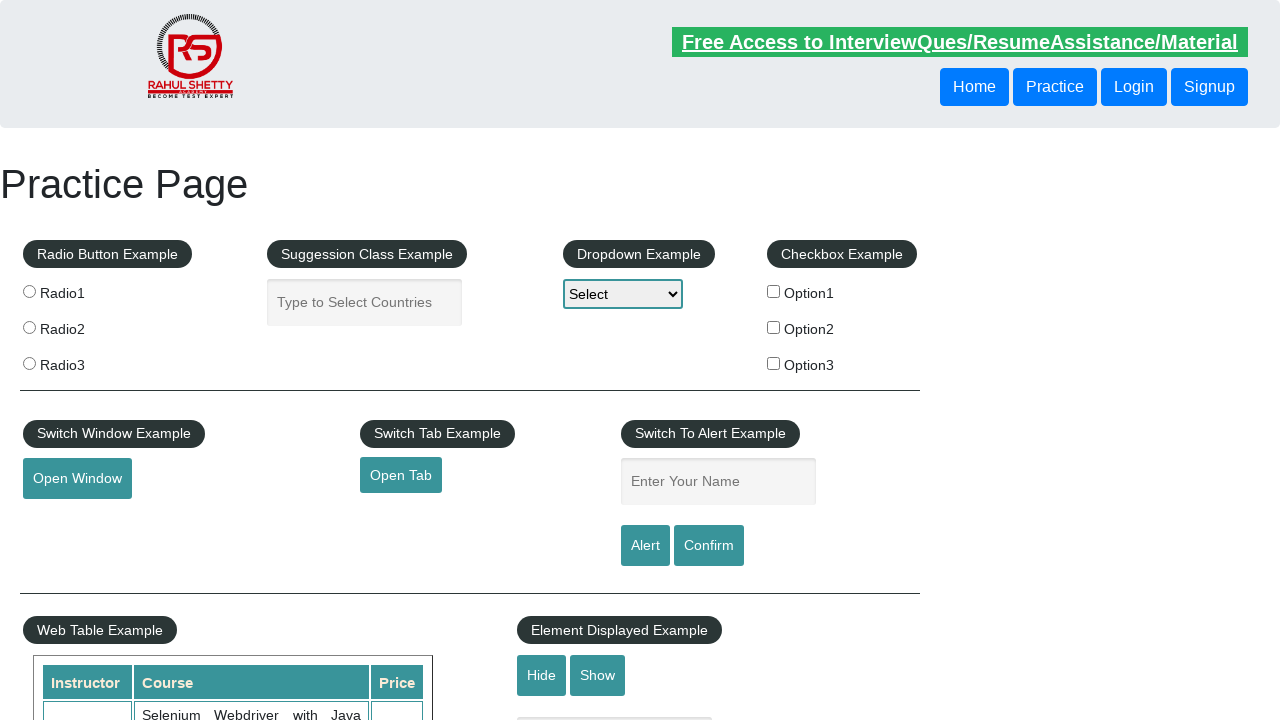

Alert dialog accepted
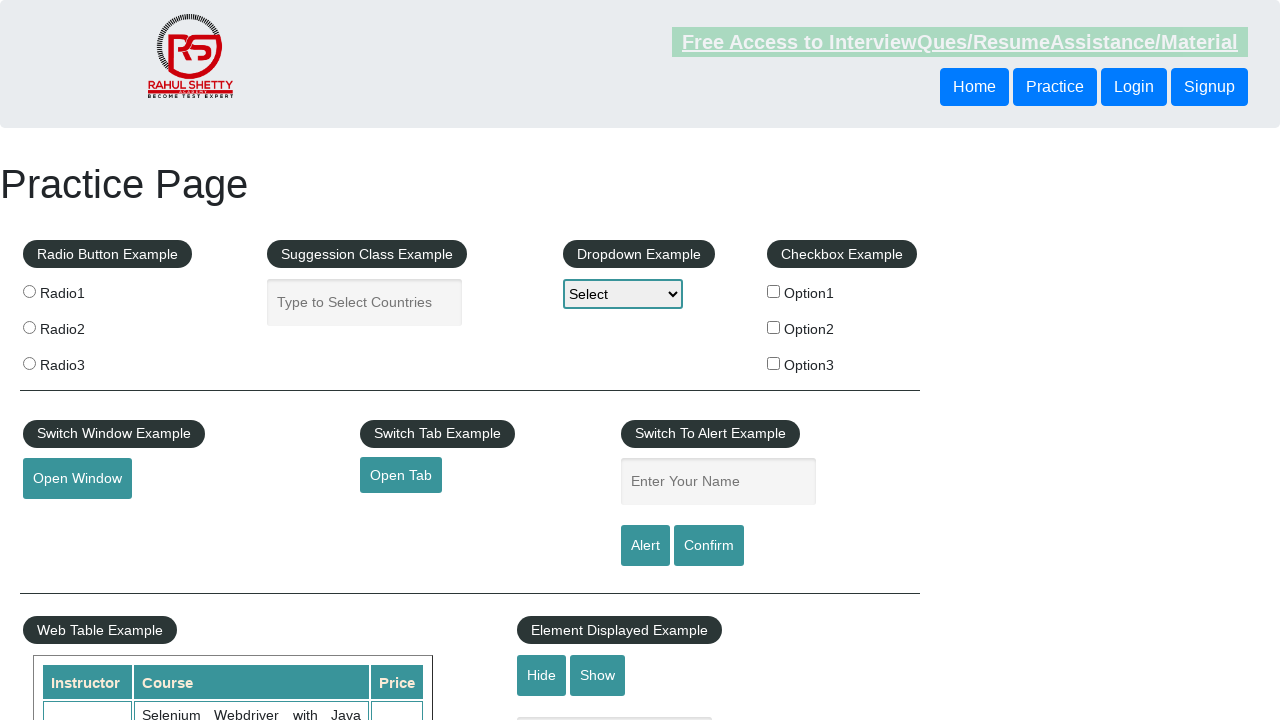

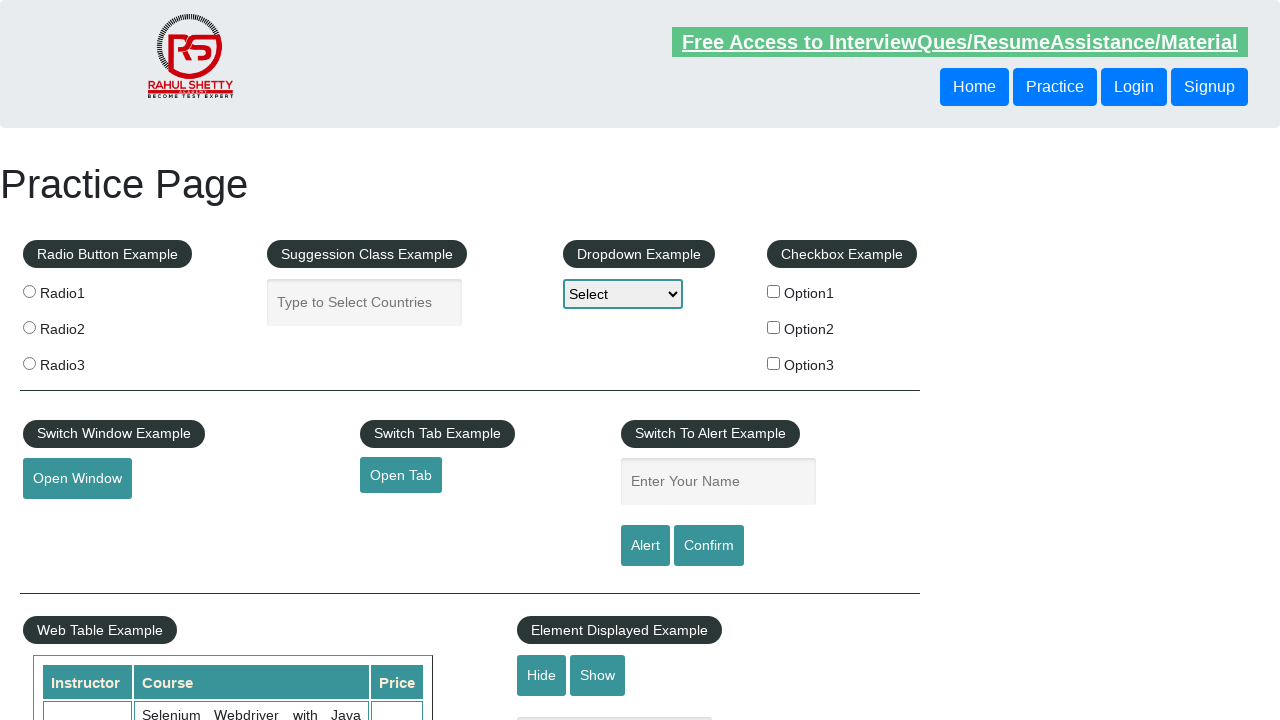